Tests sorting the Due column on table 2 (with helpful class markup) in ascending order

Starting URL: http://the-internet.herokuapp.com/tables

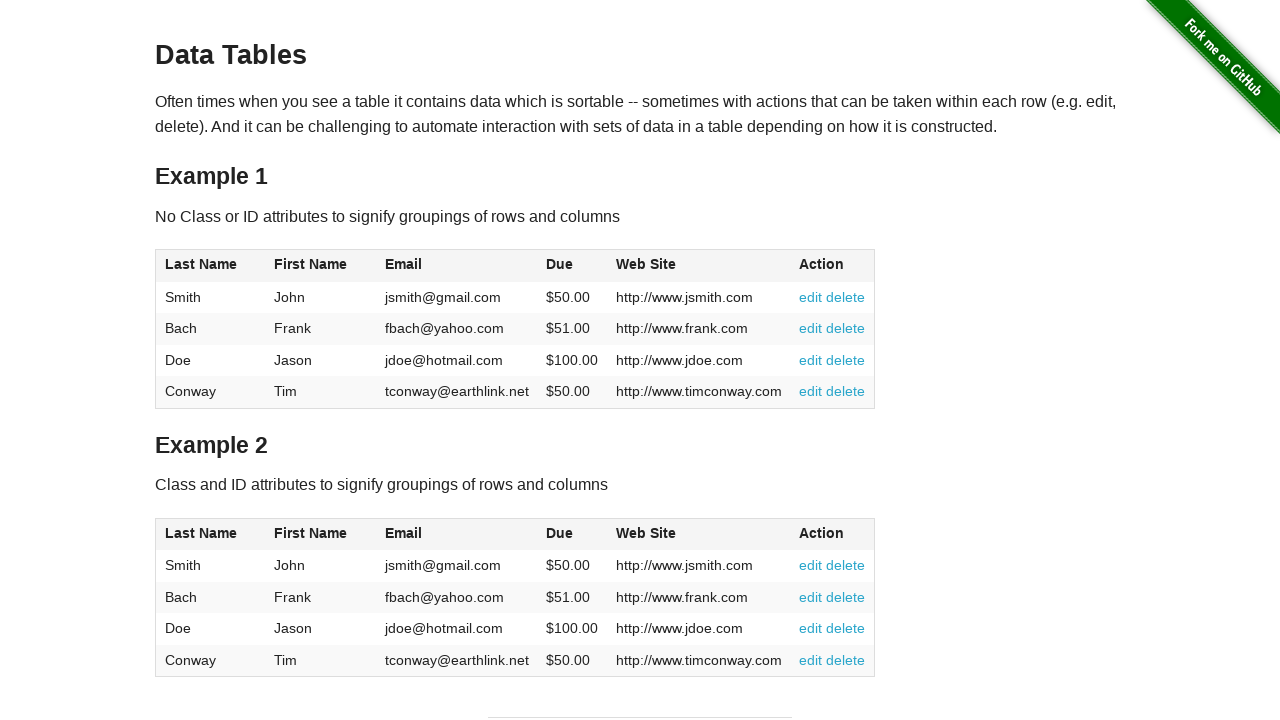

Clicked Due column header in table 2 to sort in ascending order at (560, 533) on #table2 thead .dues
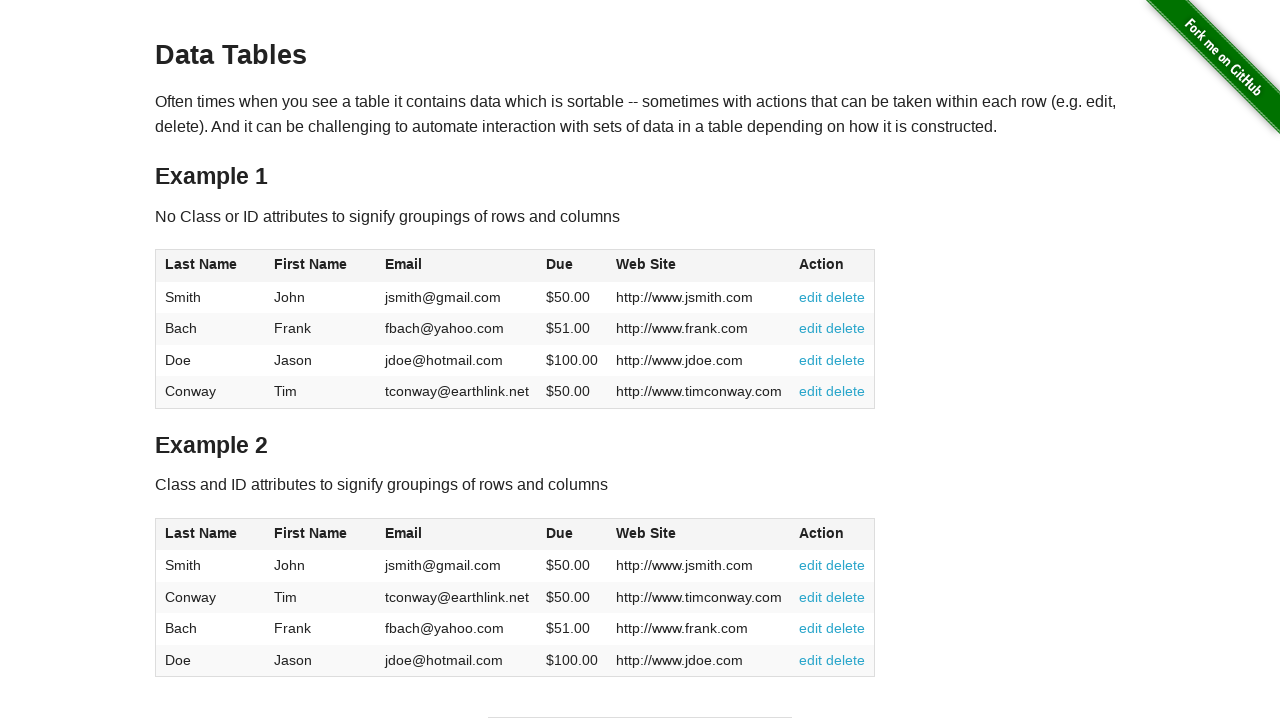

Verified Due column values are present in table 2
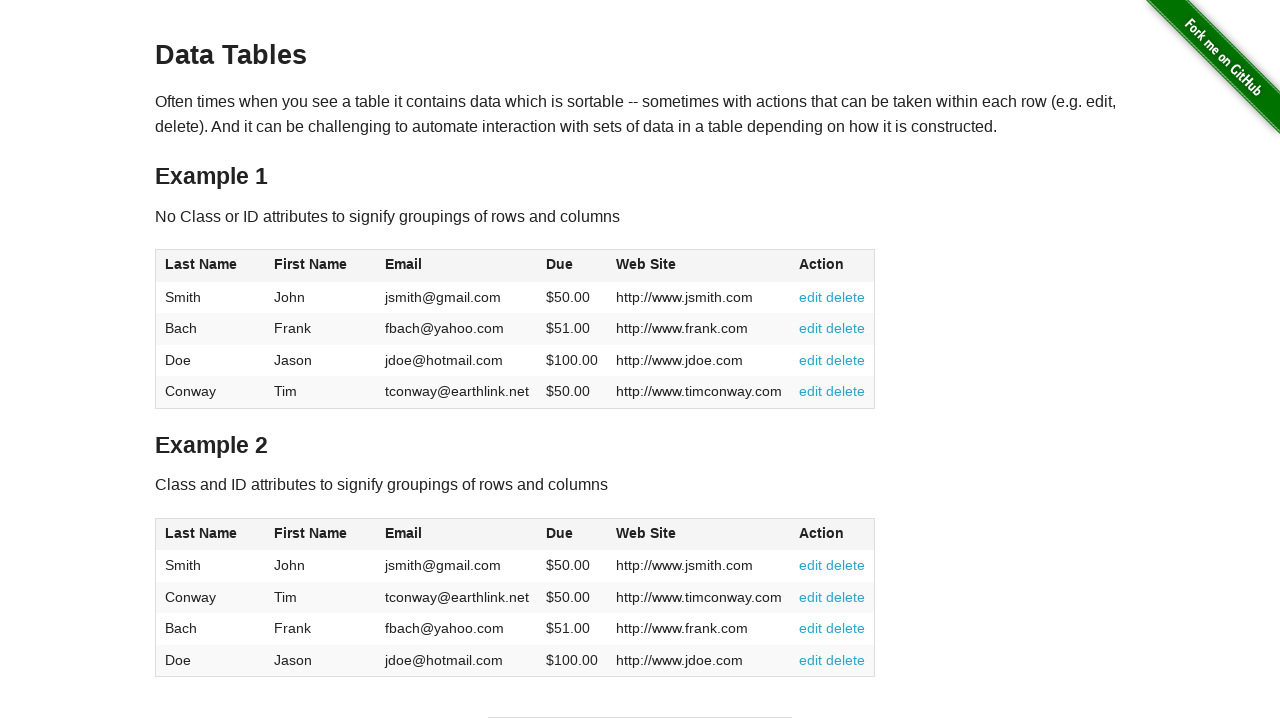

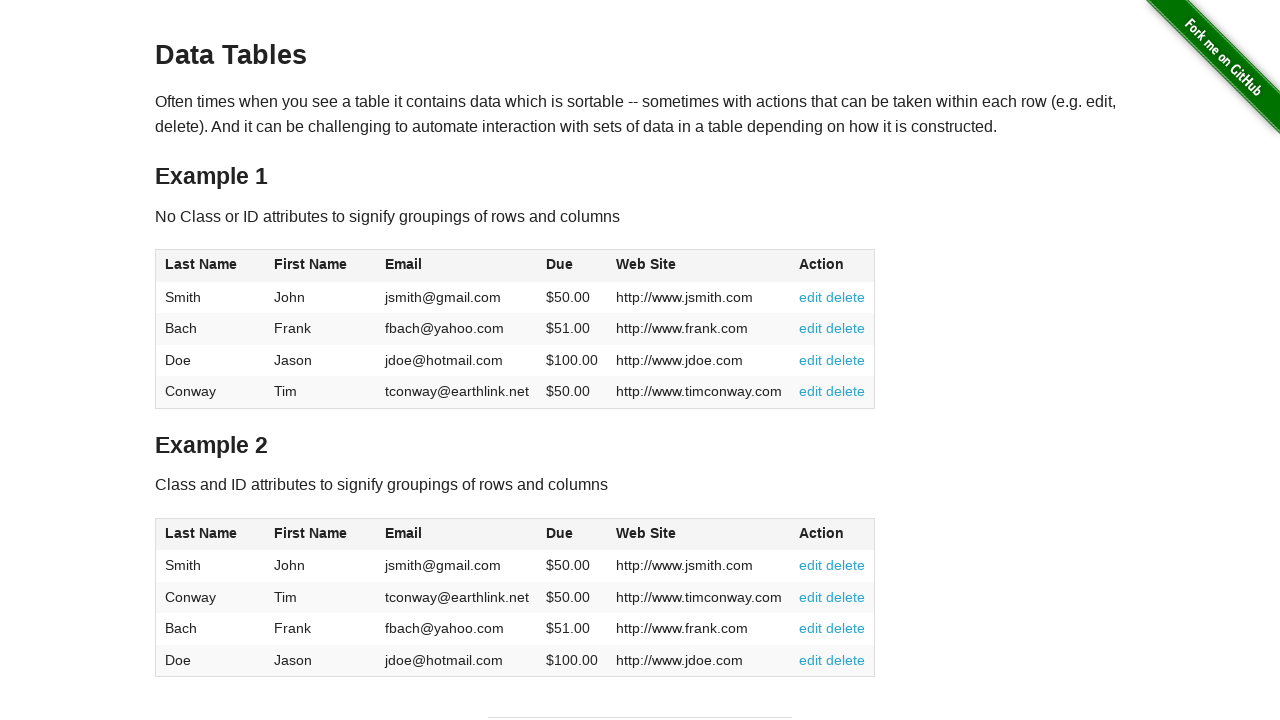